Tests multi-tab browser functionality by opening YouTube, creating a new tab to watch a specific video, closing that tab, switching back to the original tab, and navigating to a different website.

Starting URL: https://www.youtube.com

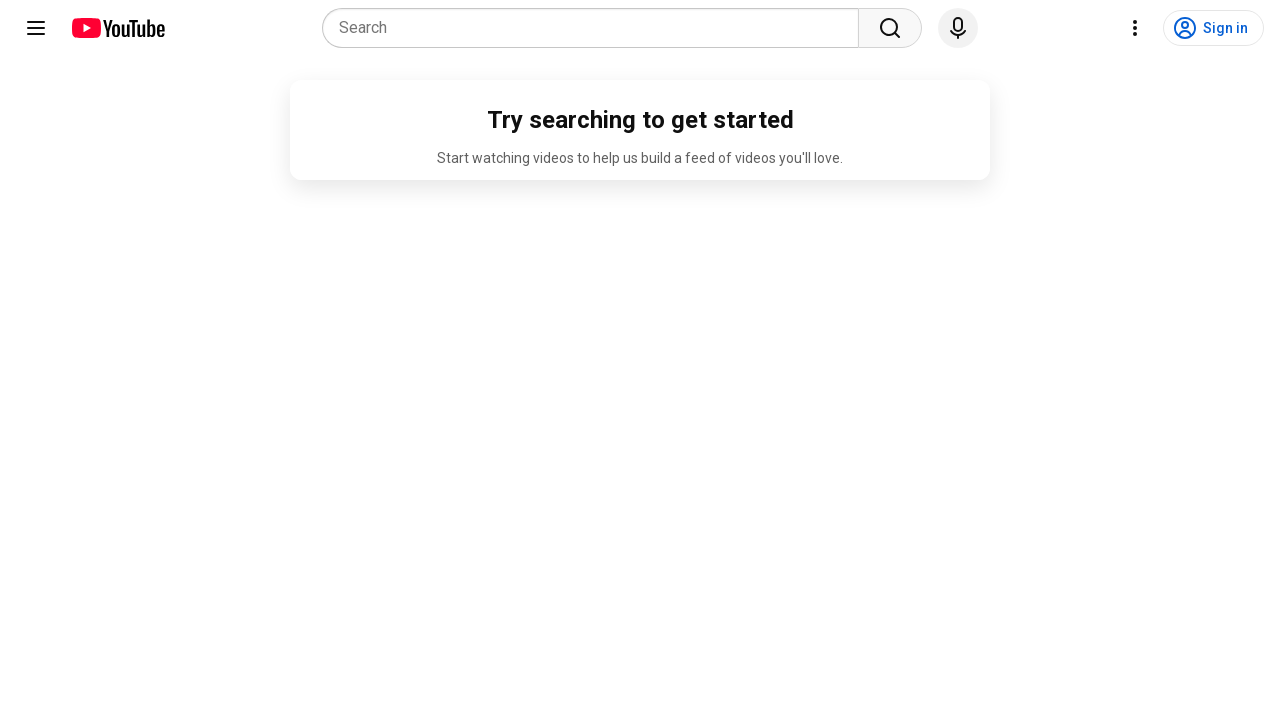

Created a new tab
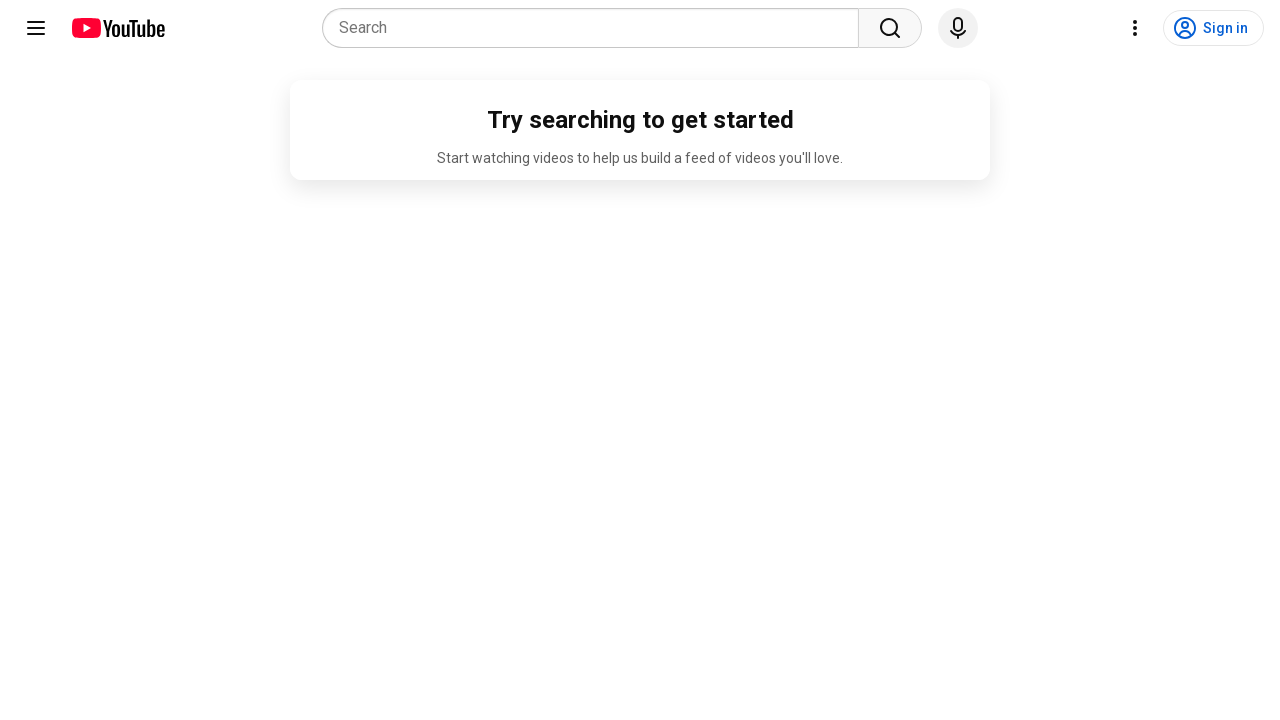

Navigated new tab to YouTube video (hN_q-_nGv4U)
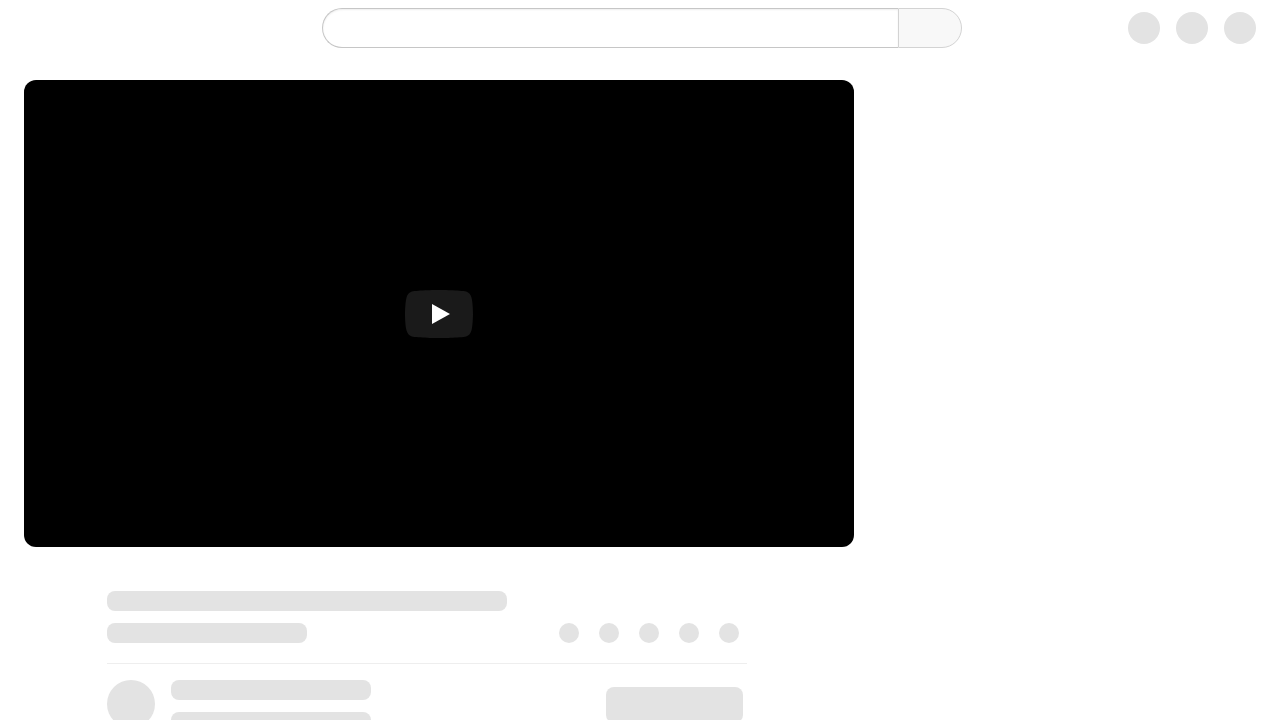

YouTube video page loaded
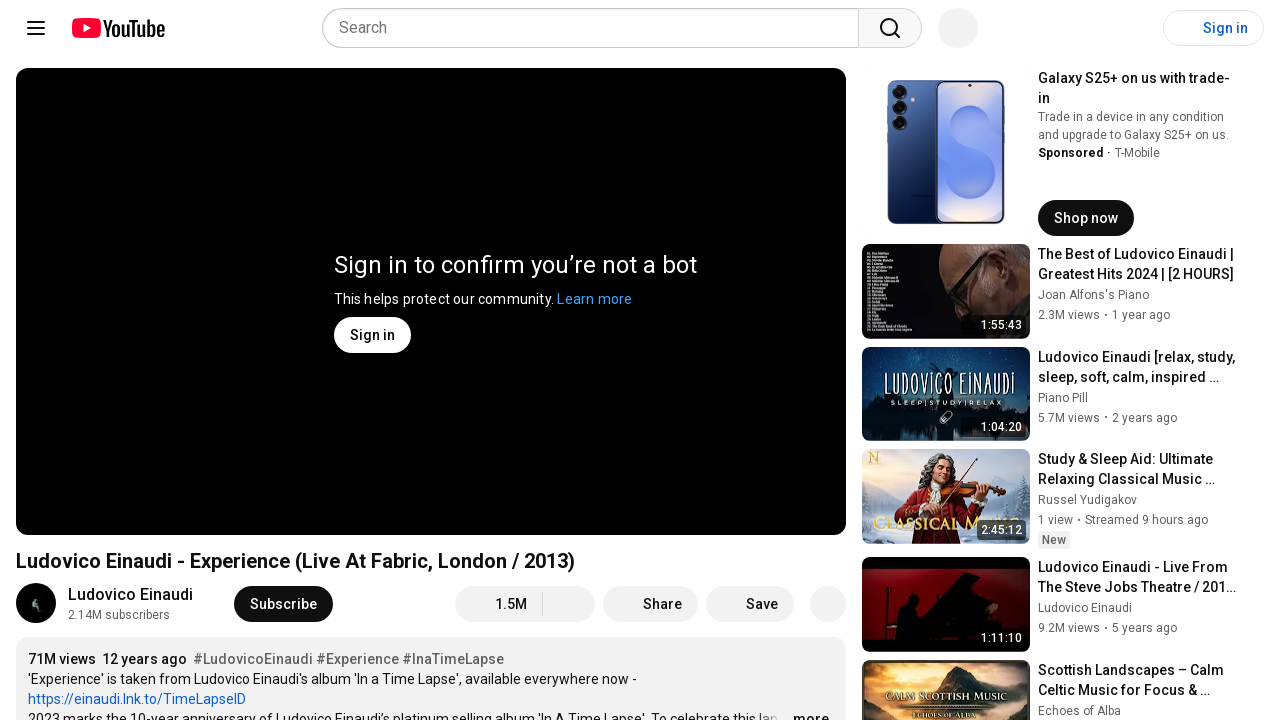

Closed the new tab
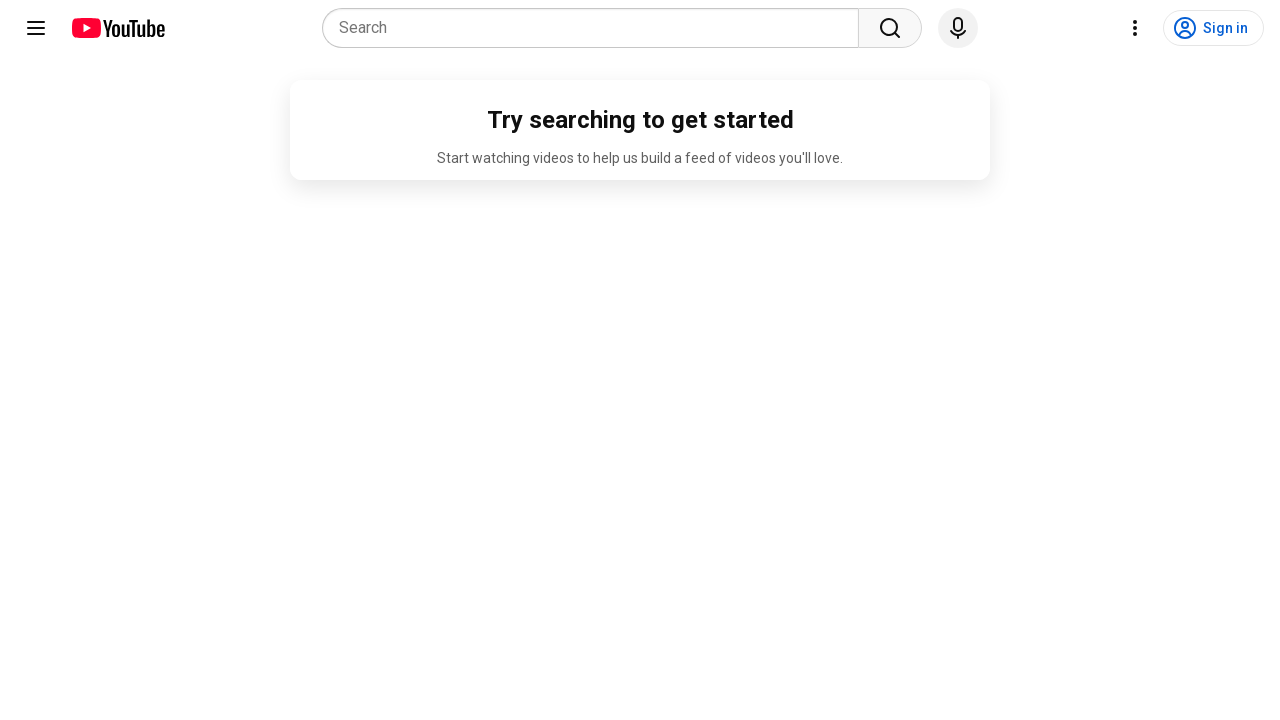

Navigated original tab to ludovicoeinaudi.com
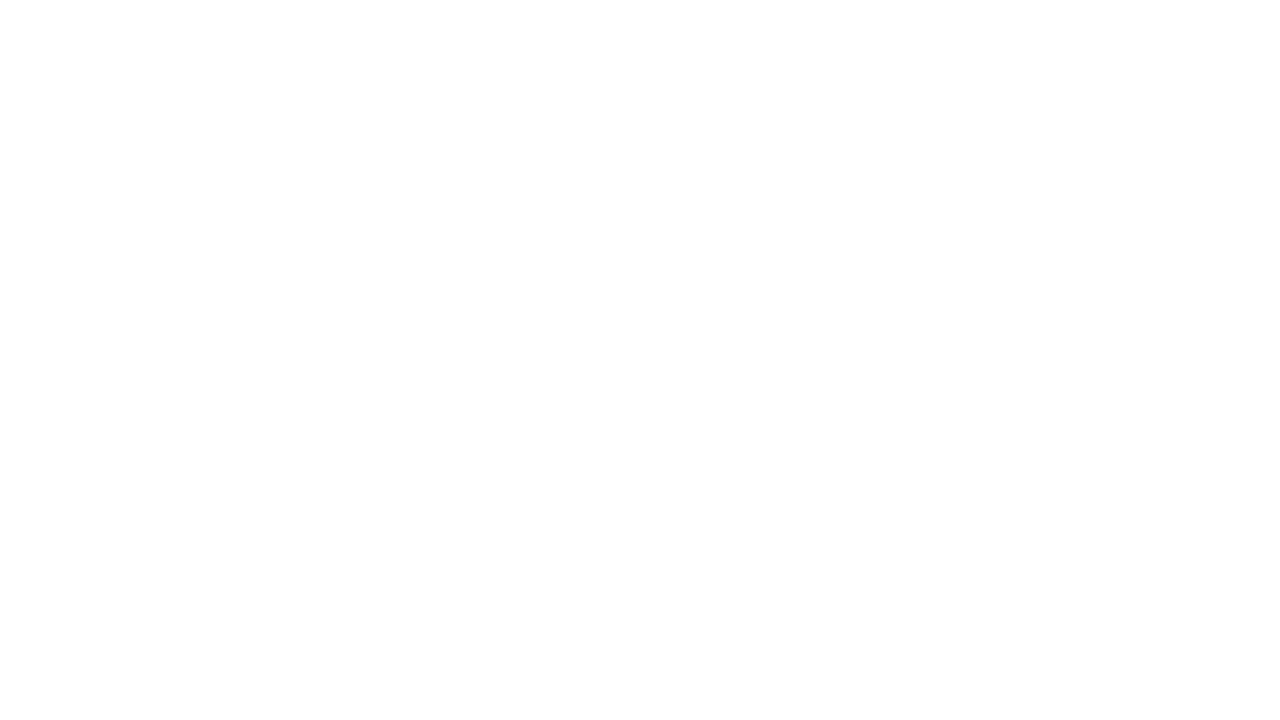

Ludovico Einaudi website loaded
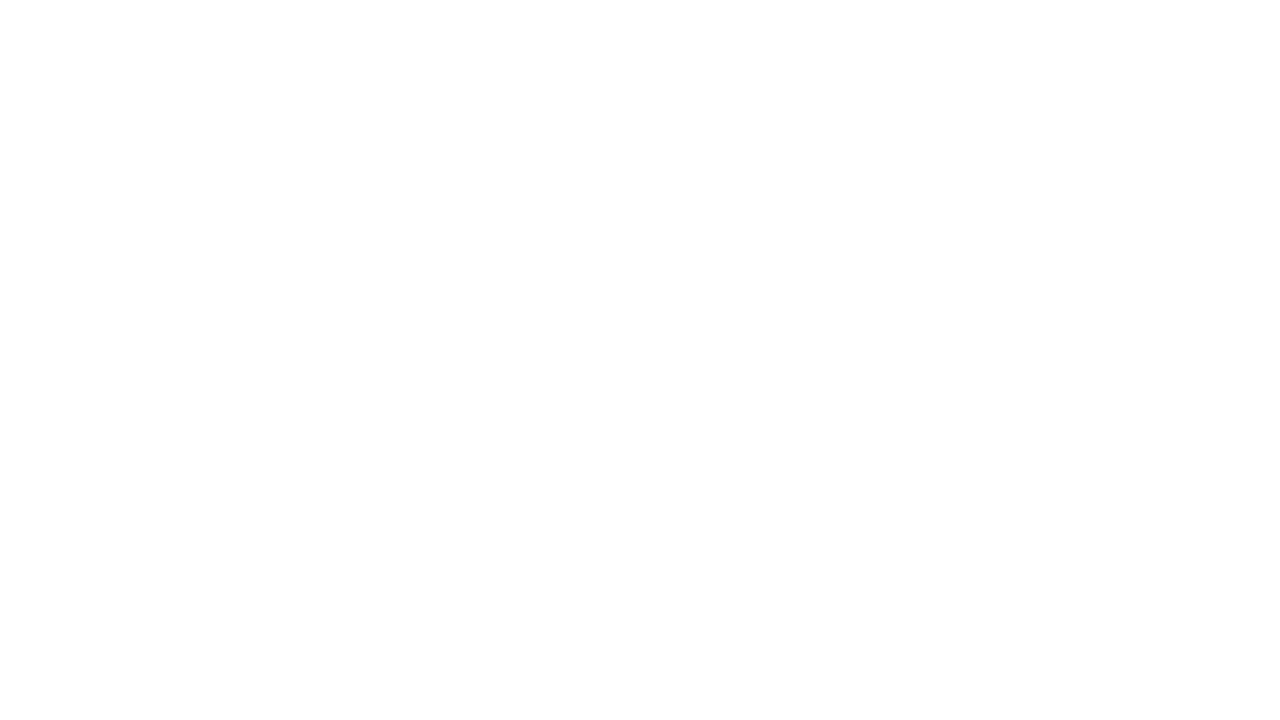

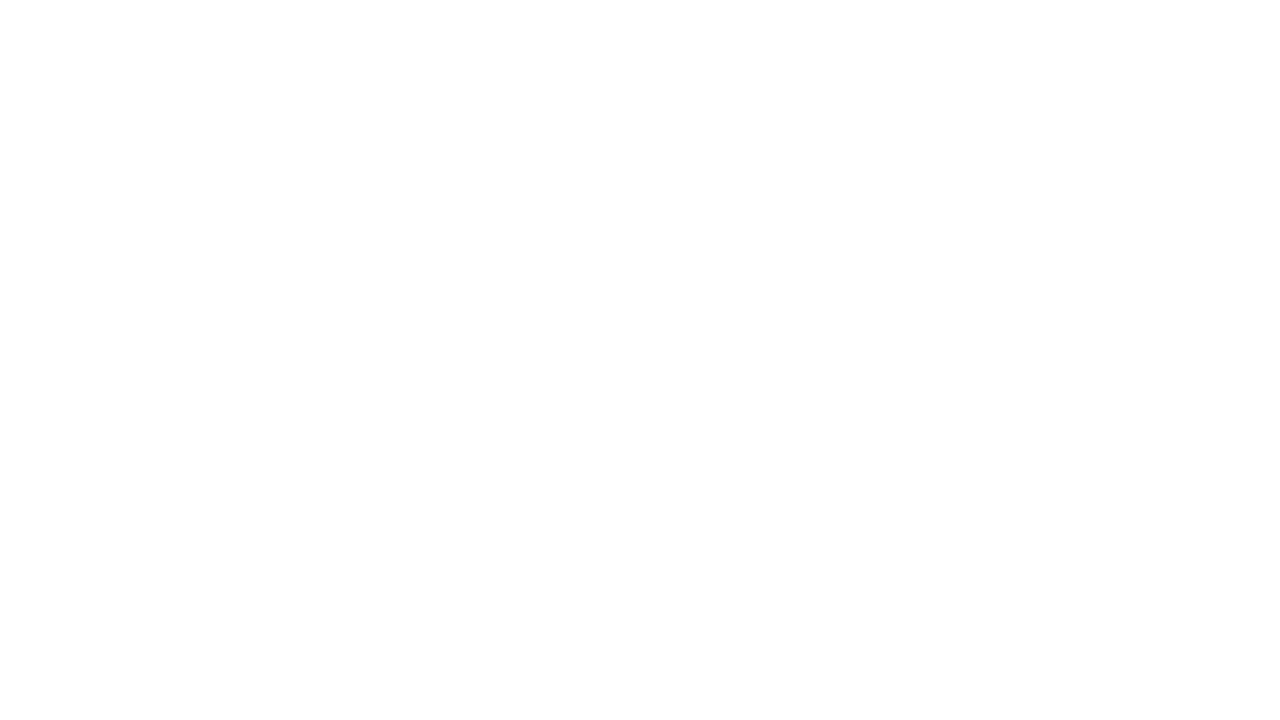